Navigates to the Socio 5 Estrelas homepage. This is a minimal script that only performs navigation with no additional actions.

Starting URL: https://socio5estrelas.com.br/home

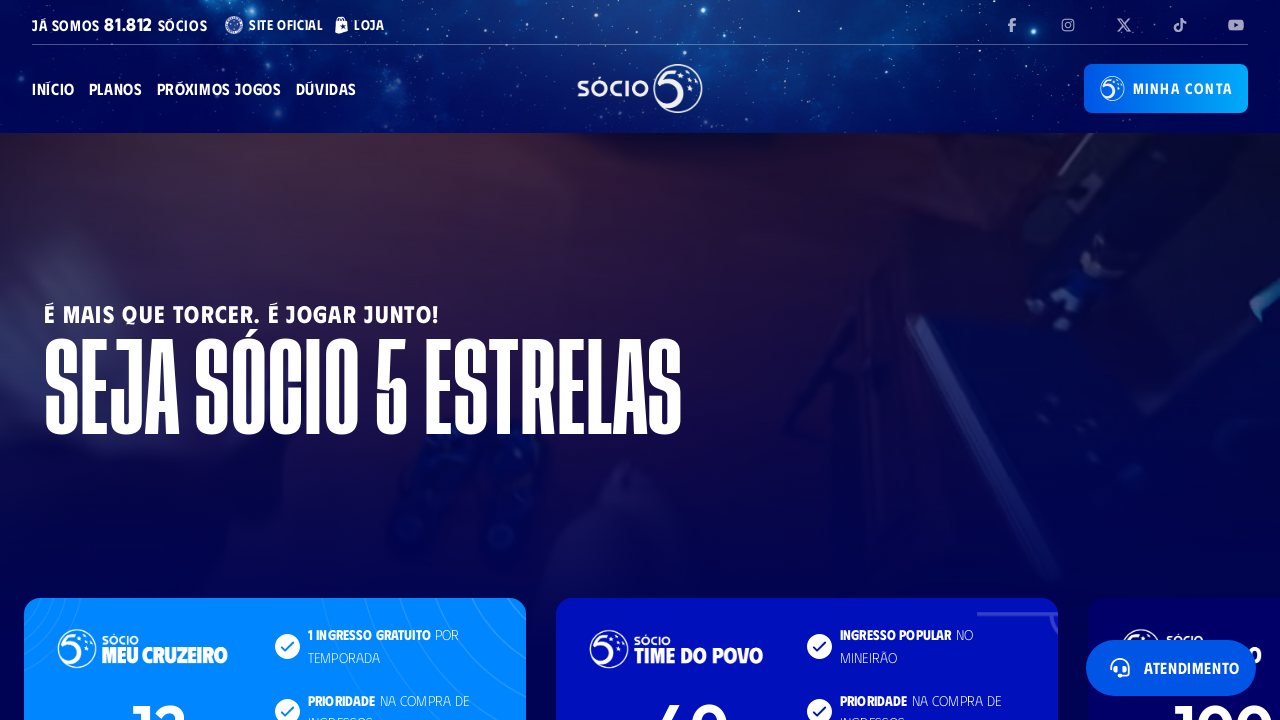

Navigated to Socio 5 Estrelas homepage and waited for DOM content to load
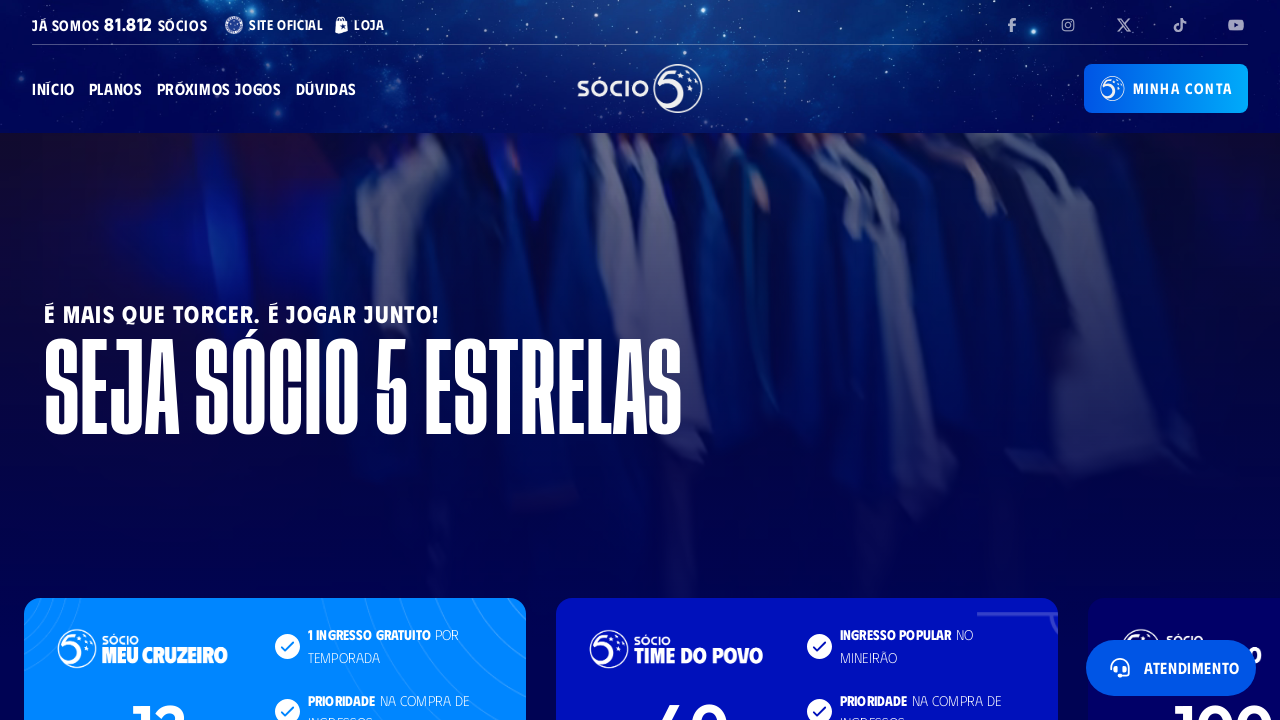

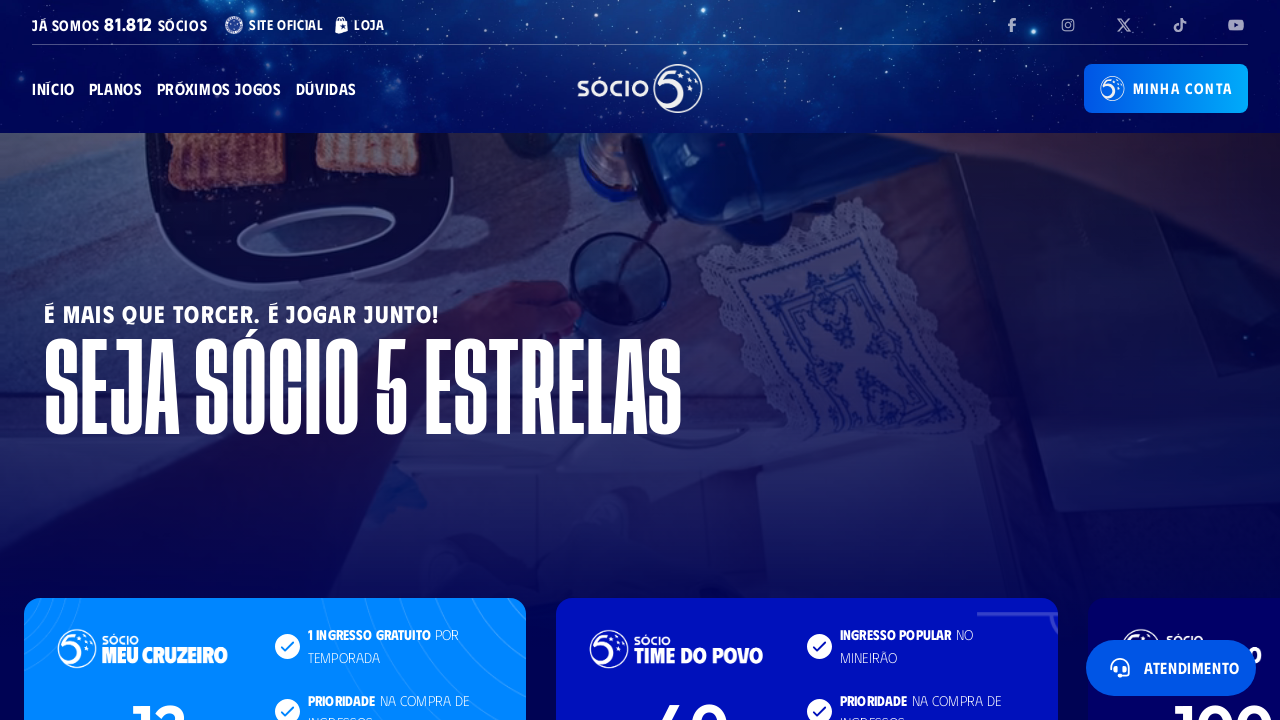